Tests window switching functionality by opening a child window, extracting text from it, and using that text in the parent window's form field

Starting URL: https://rahulshettyacademy.com/loginpagePractise/#

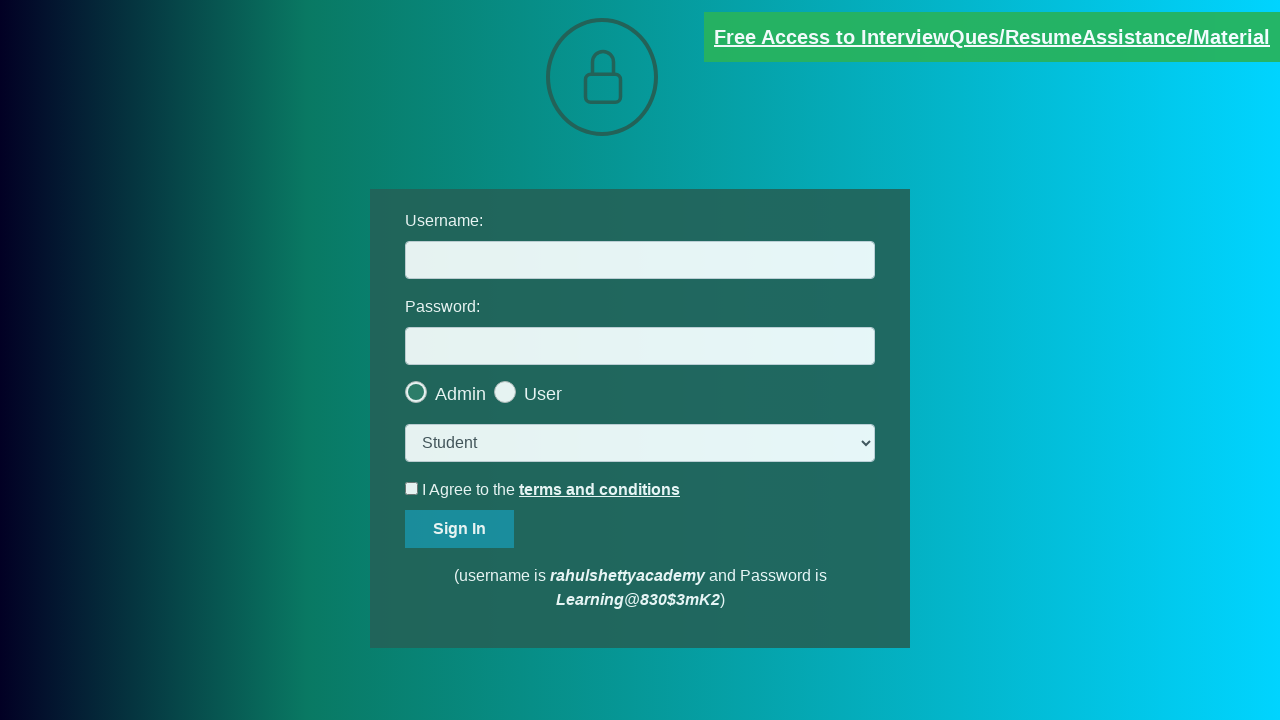

Clicked blinking text link to open child window at (992, 37) on a.blinkingText
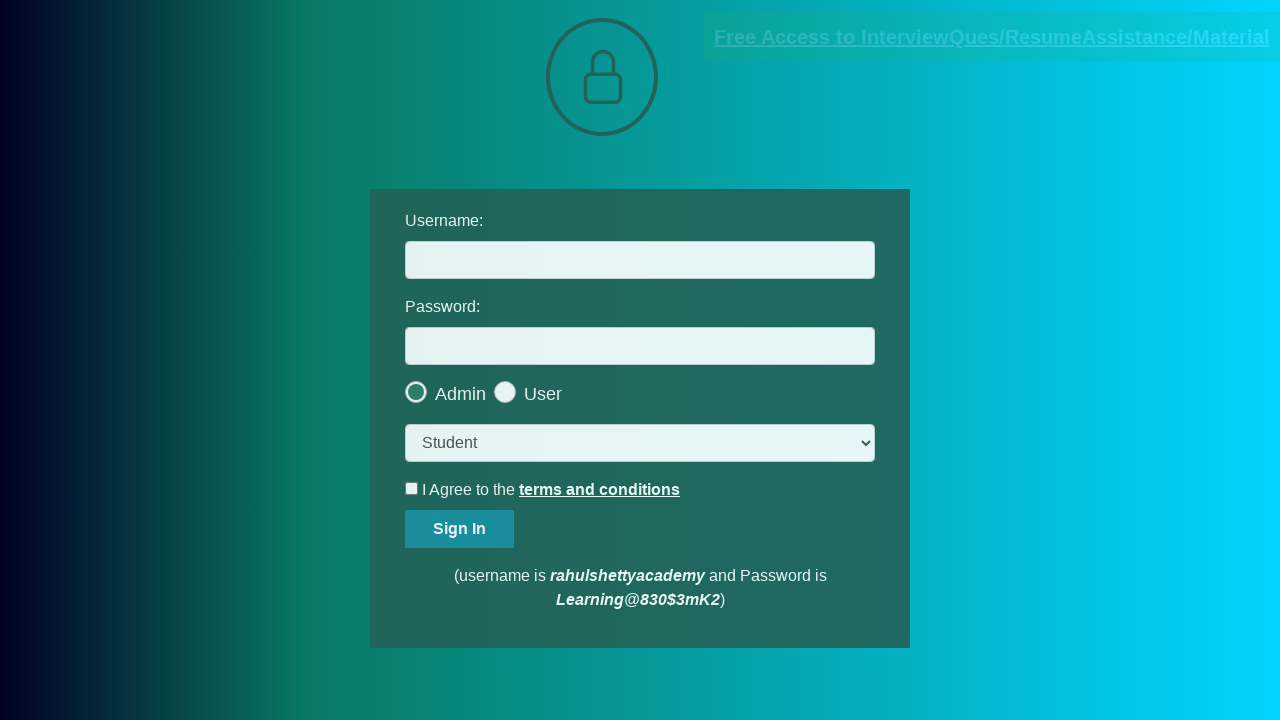

Child window opened and captured
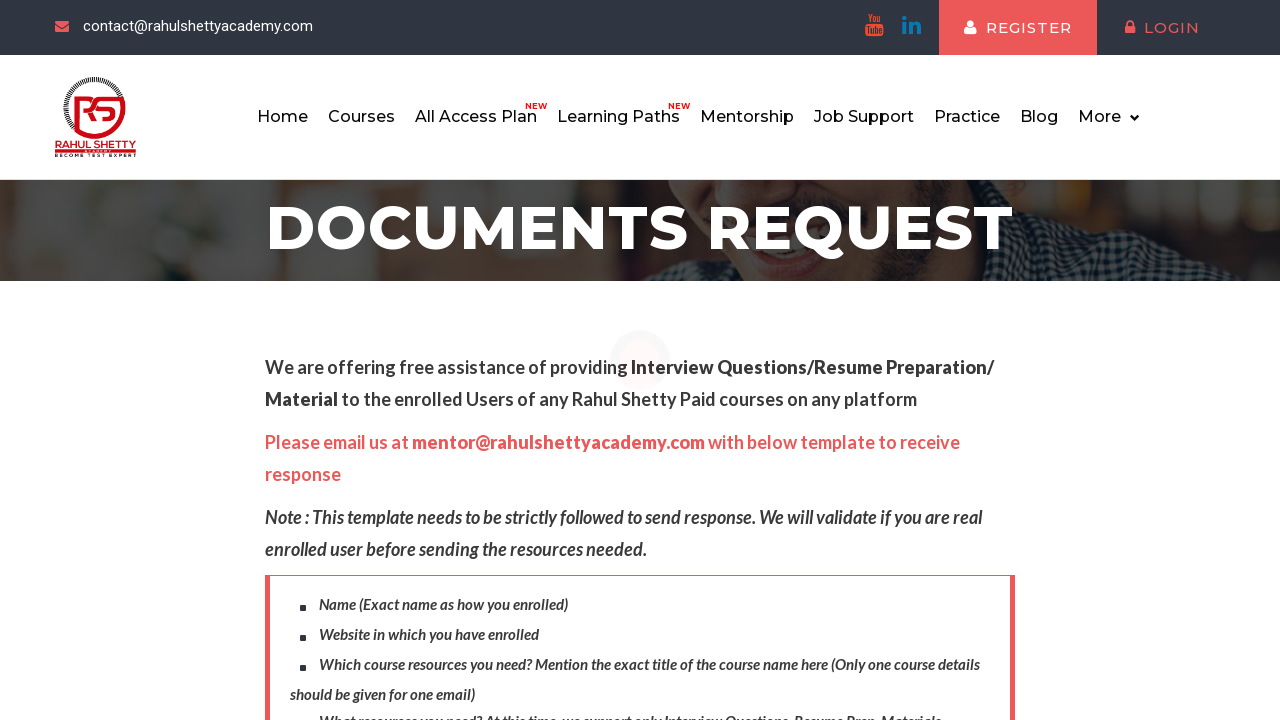

Waited for red paragraph element to load in child window
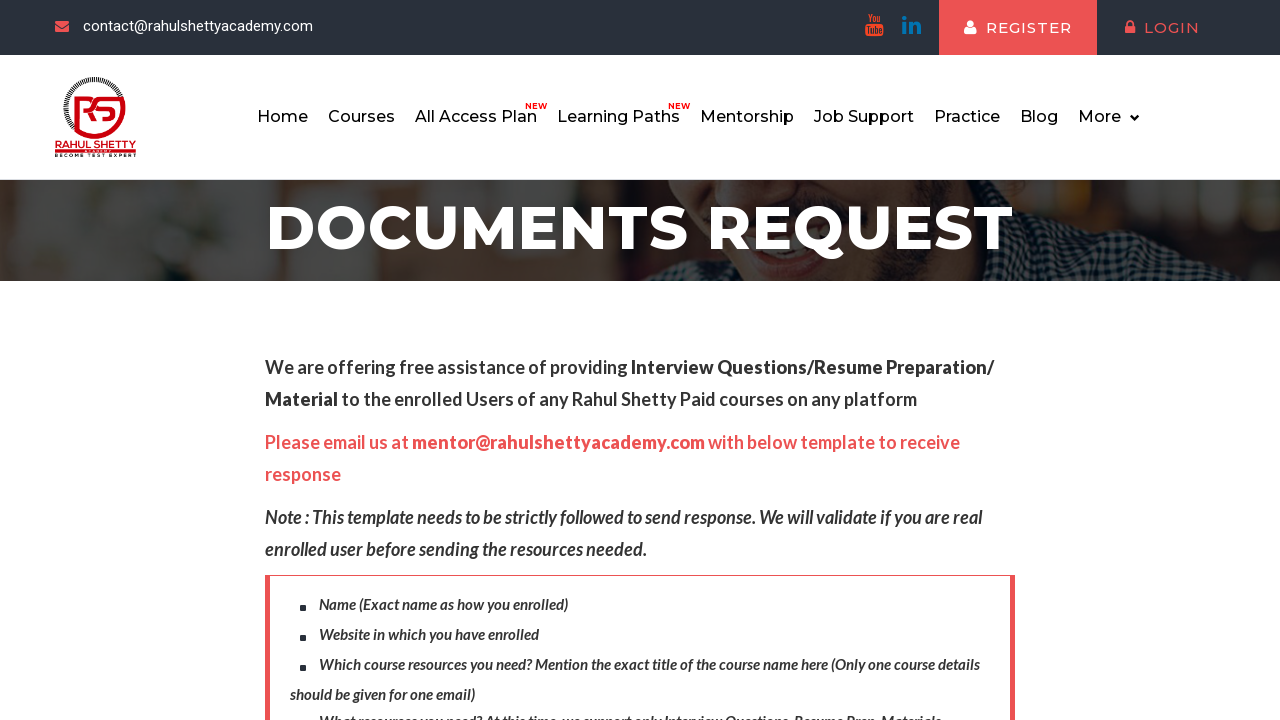

Extracted text content from red paragraph element
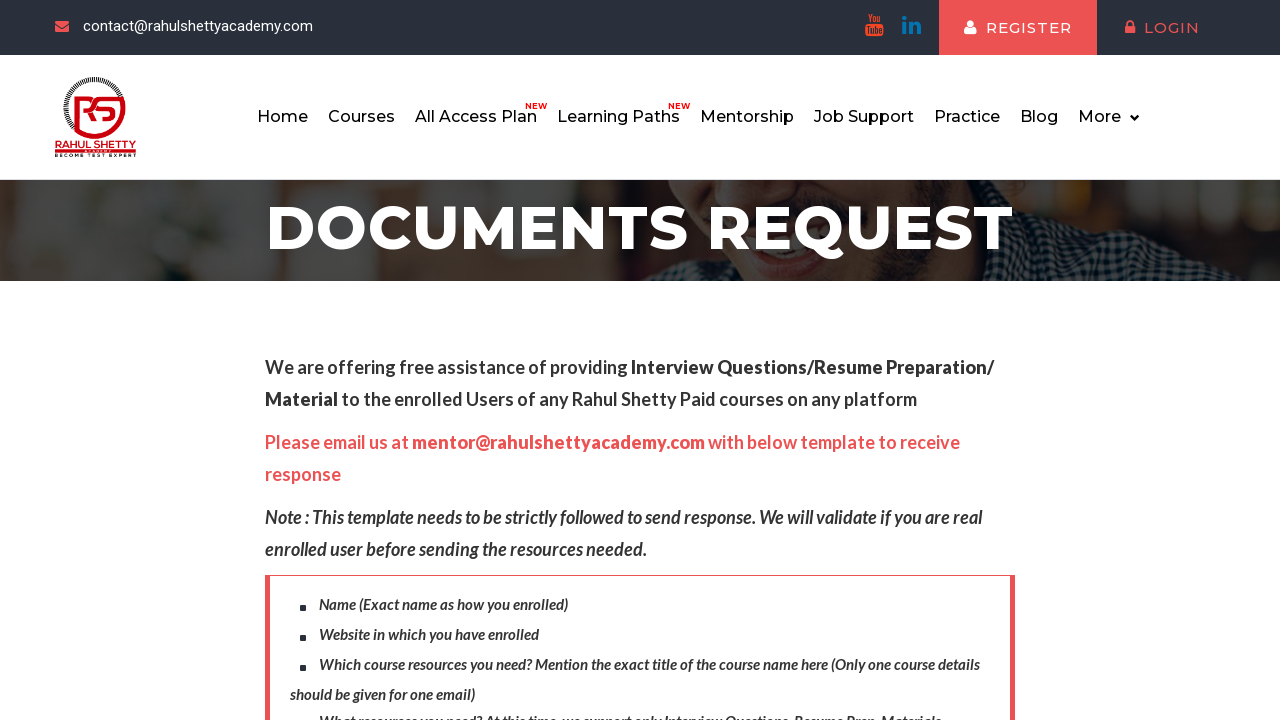

Extracted email address: mentor@rahulshettyacademy.com
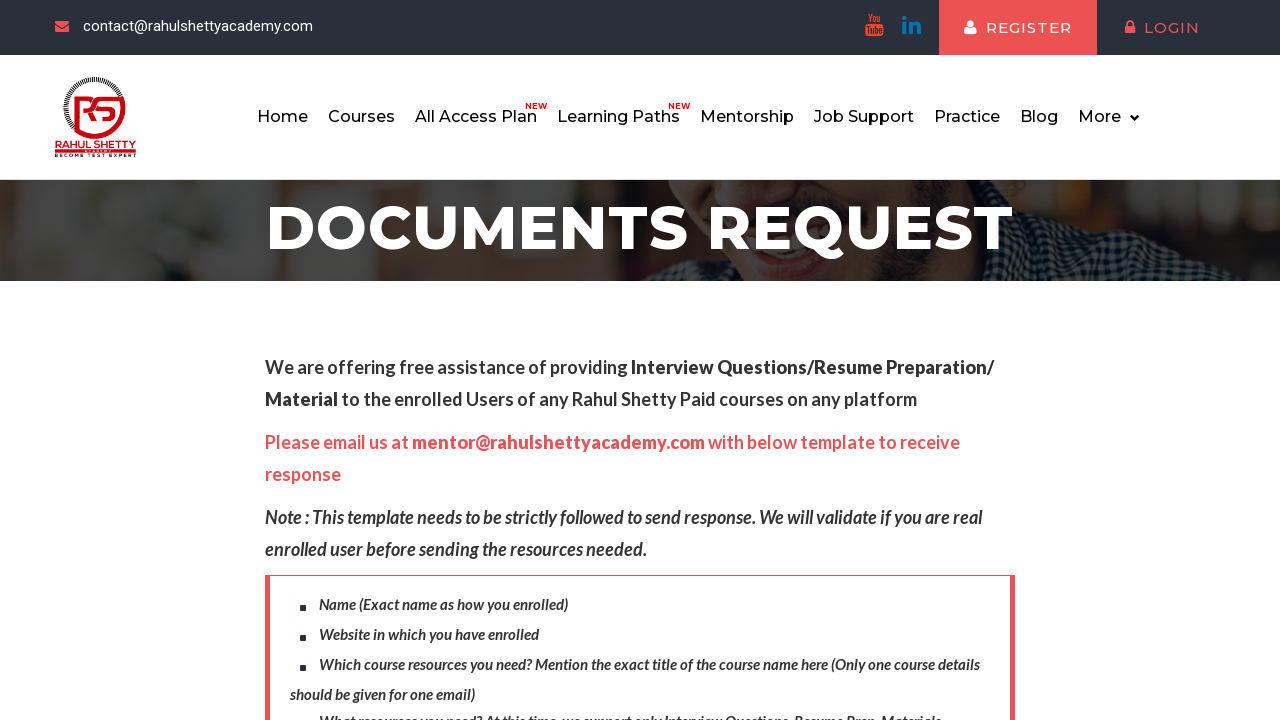

Filled username field with extracted email: mentor@rahulshettyacademy.com on #username
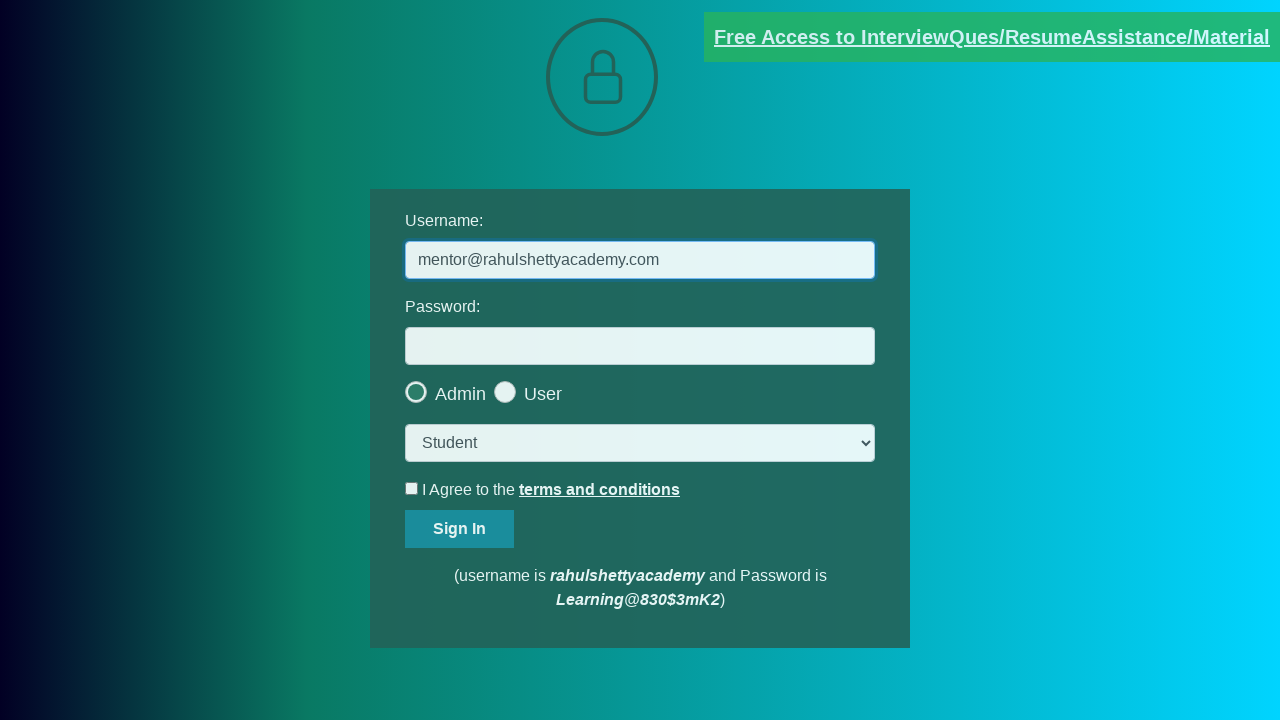

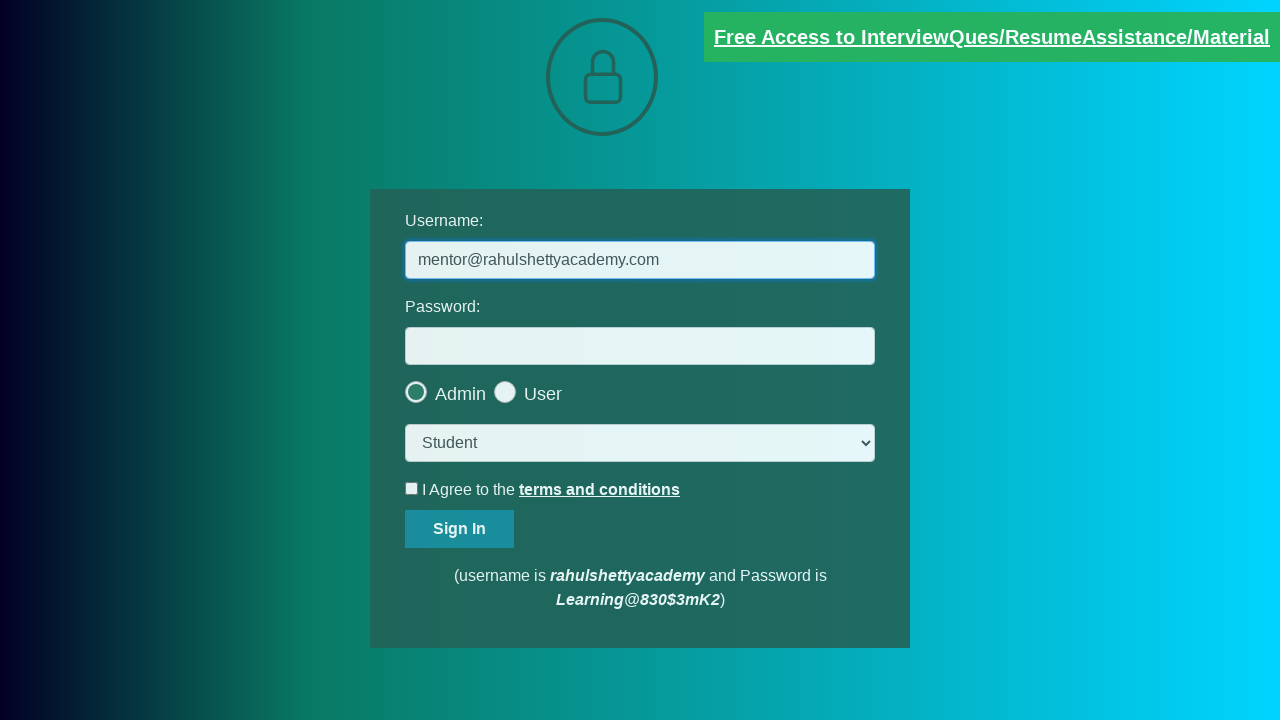